Tests responsive design by changing viewport sizes to desktop, tablet, and mobile dimensions to verify the site displays correctly across different screen sizes.

Starting URL: https://kevinalthaus.com

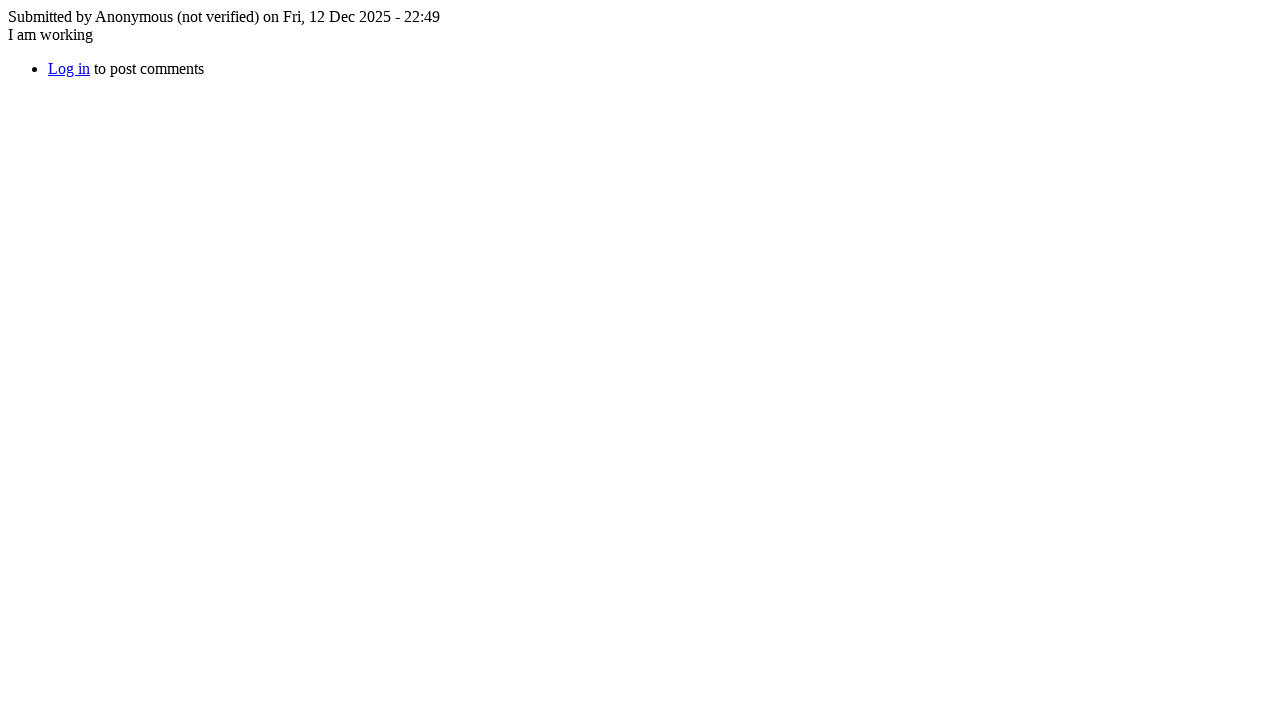

Page loaded with network idle state
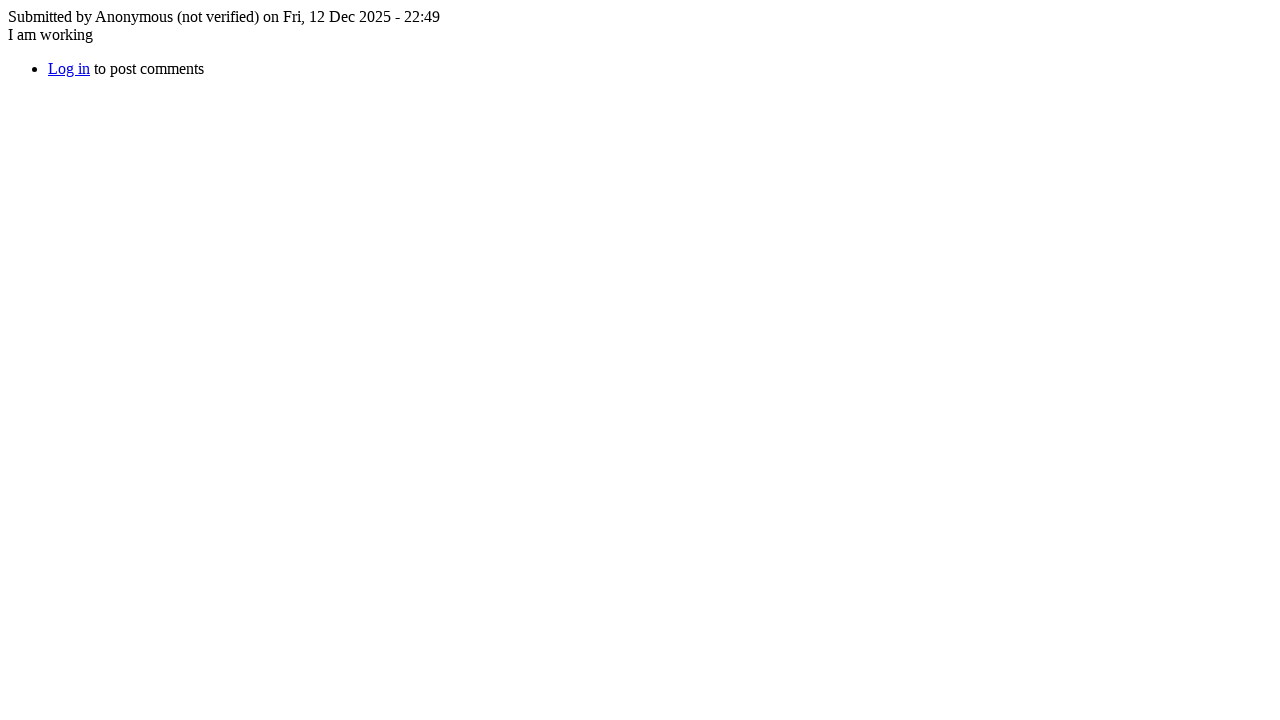

Set viewport to desktop size (1920x1080)
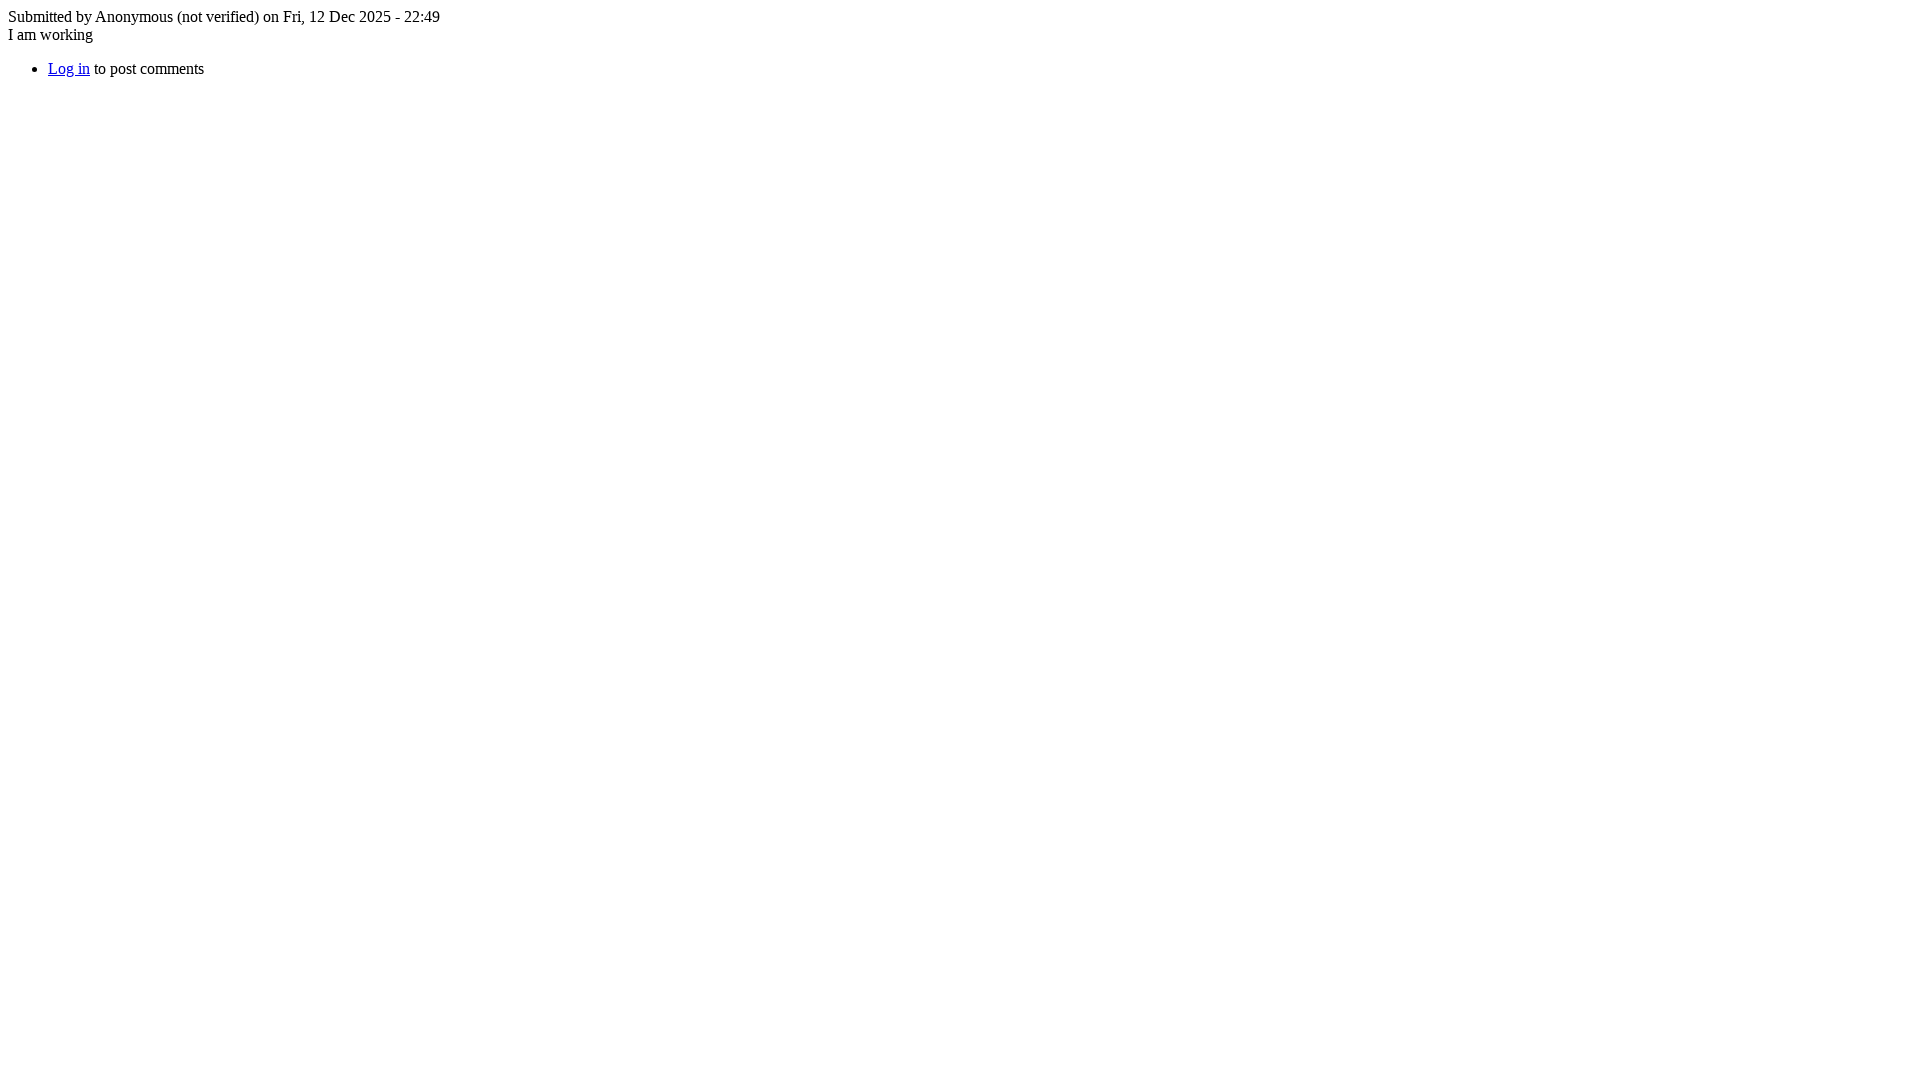

Waited 500ms for desktop layout to render
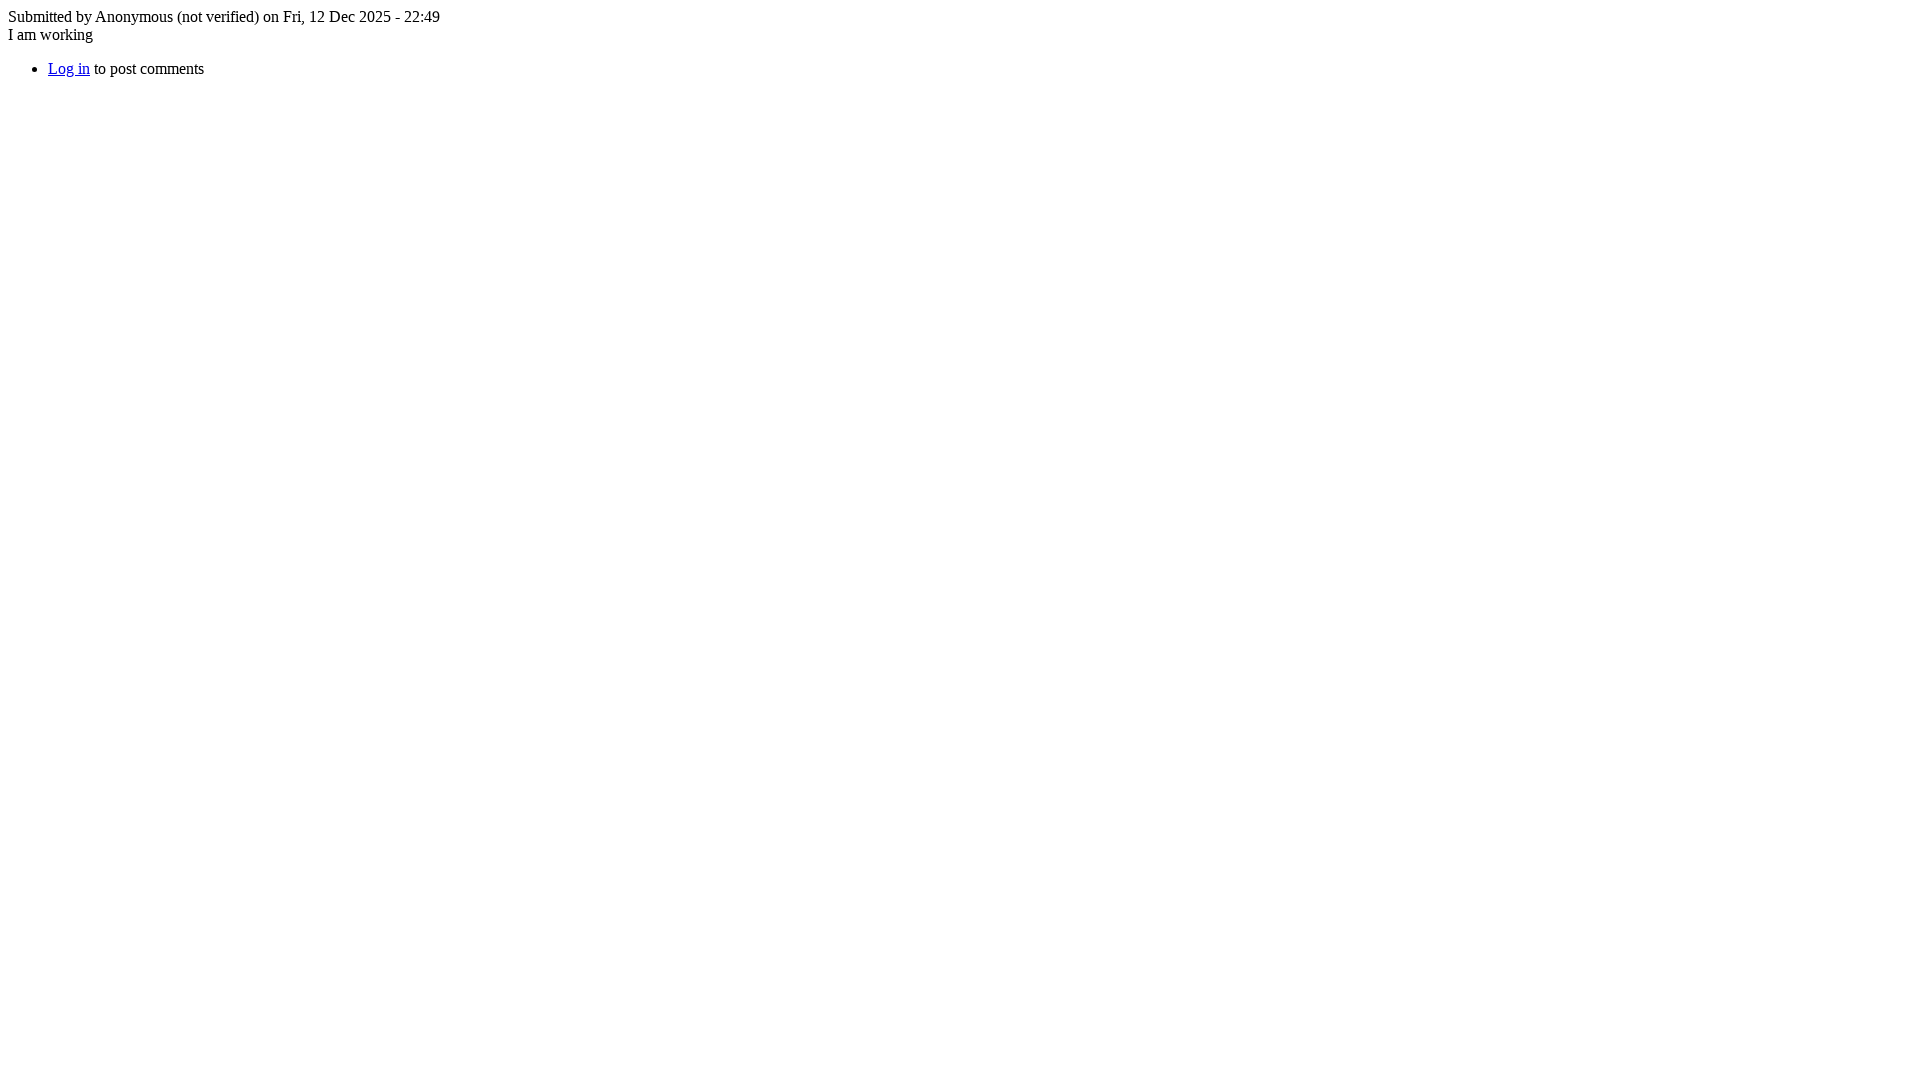

Set viewport to tablet size (768x1024)
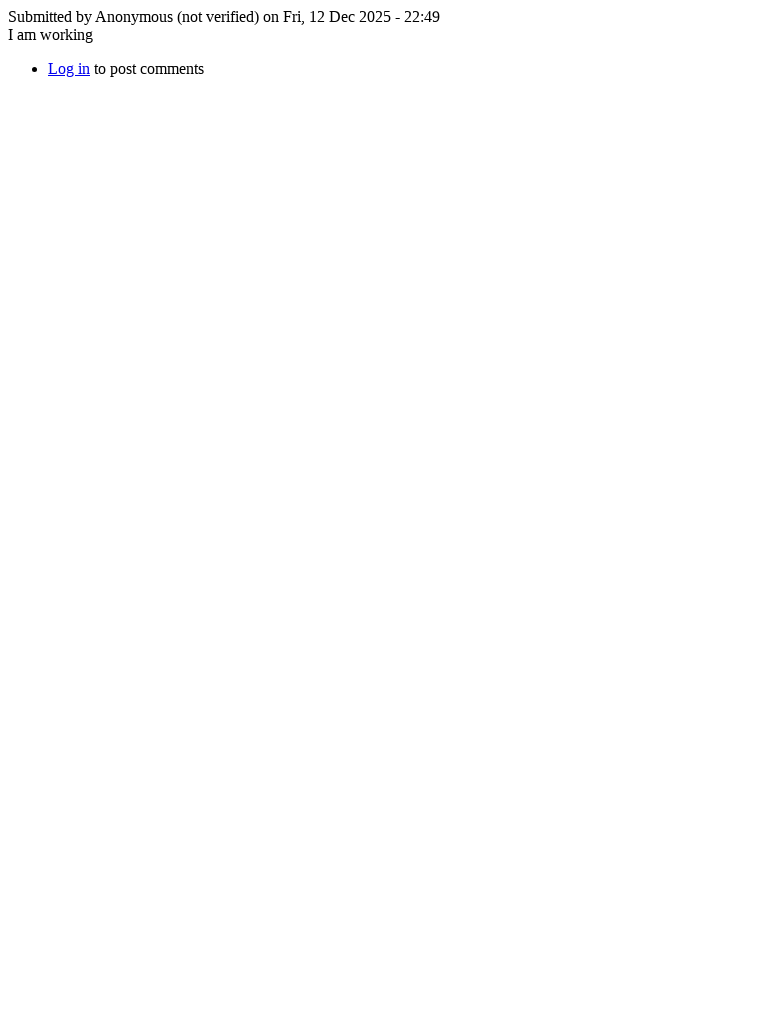

Waited 500ms for tablet layout to render
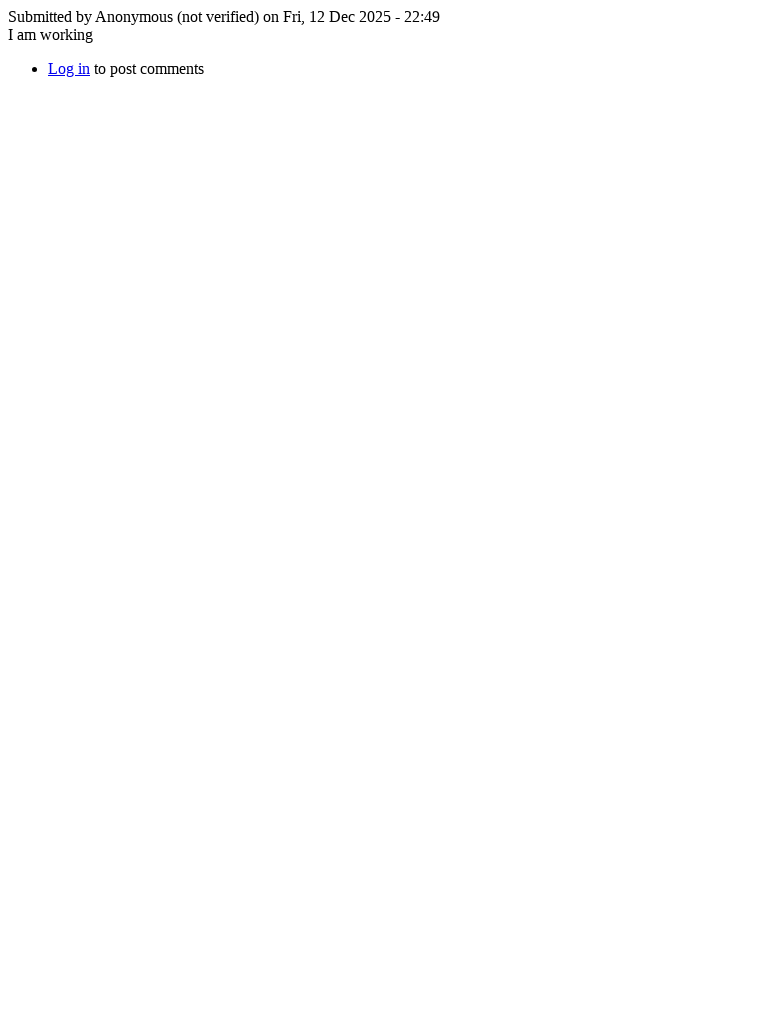

Set viewport to mobile size (375x812)
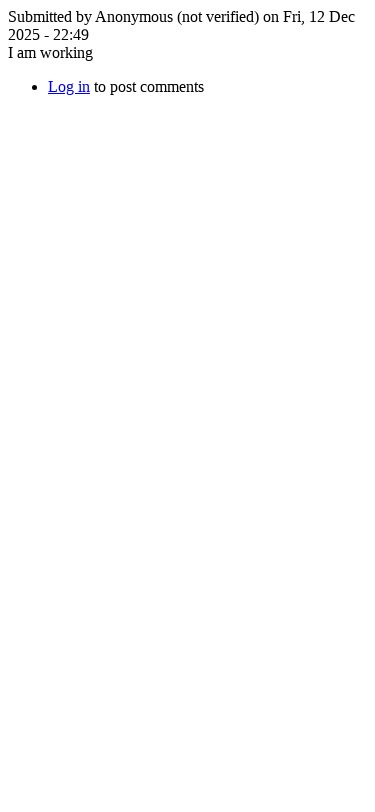

Waited 500ms for mobile layout to render
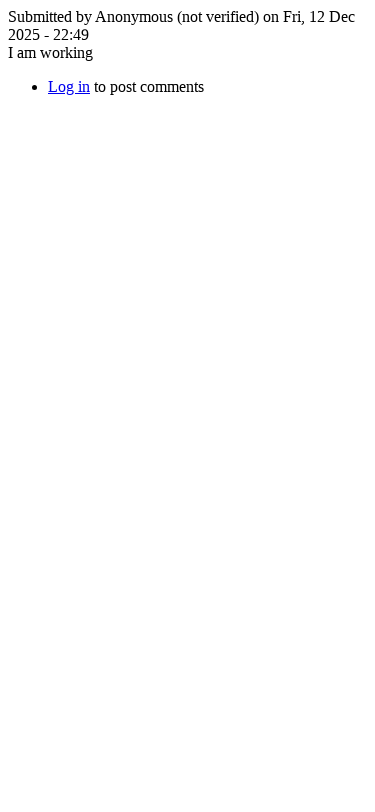

Evaluated document scrollWidth on mobile viewport
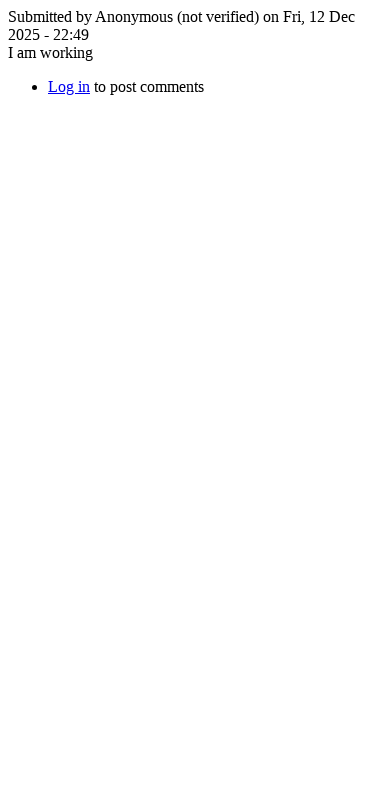

Evaluated document clientWidth on mobile viewport
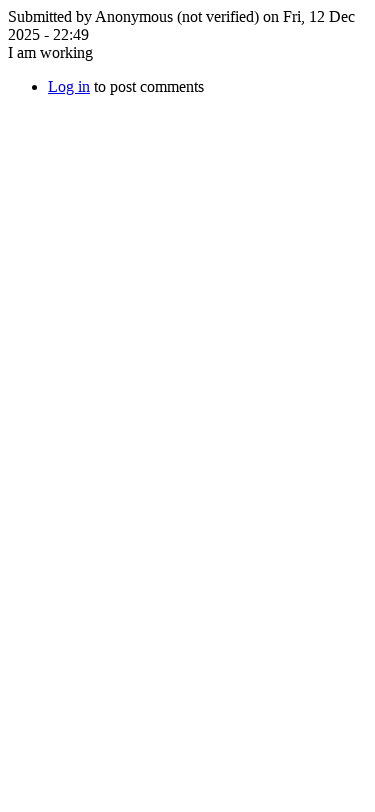

Verified no horizontal scroll on mobile: scrollWidth (359) <= clientWidth (359) + 5px tolerance
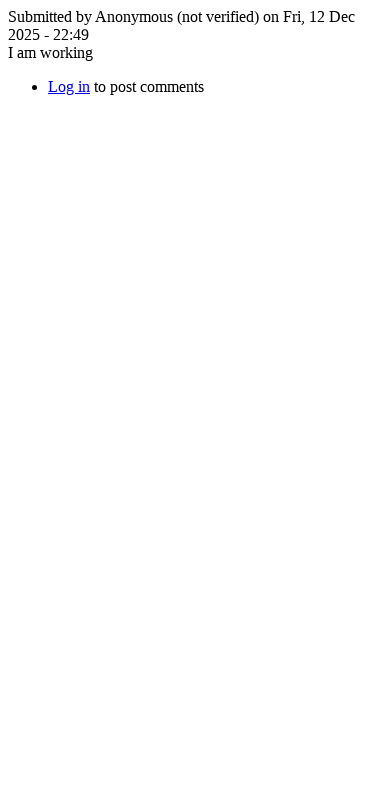

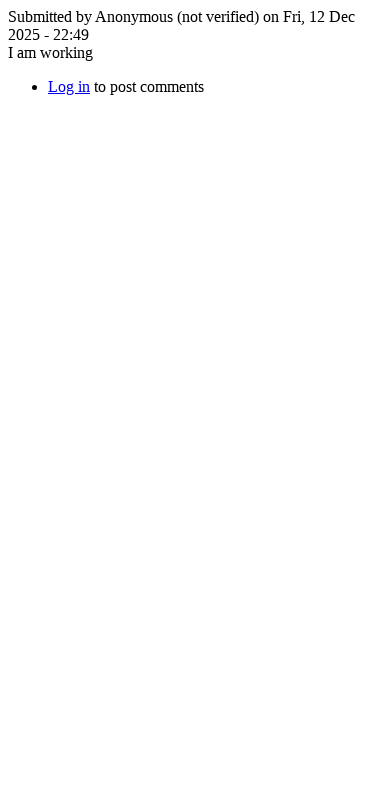